Navigates to AJIO e-commerce website and locates the MEN section link in the navigation menu

Starting URL: https://www.ajio.com/

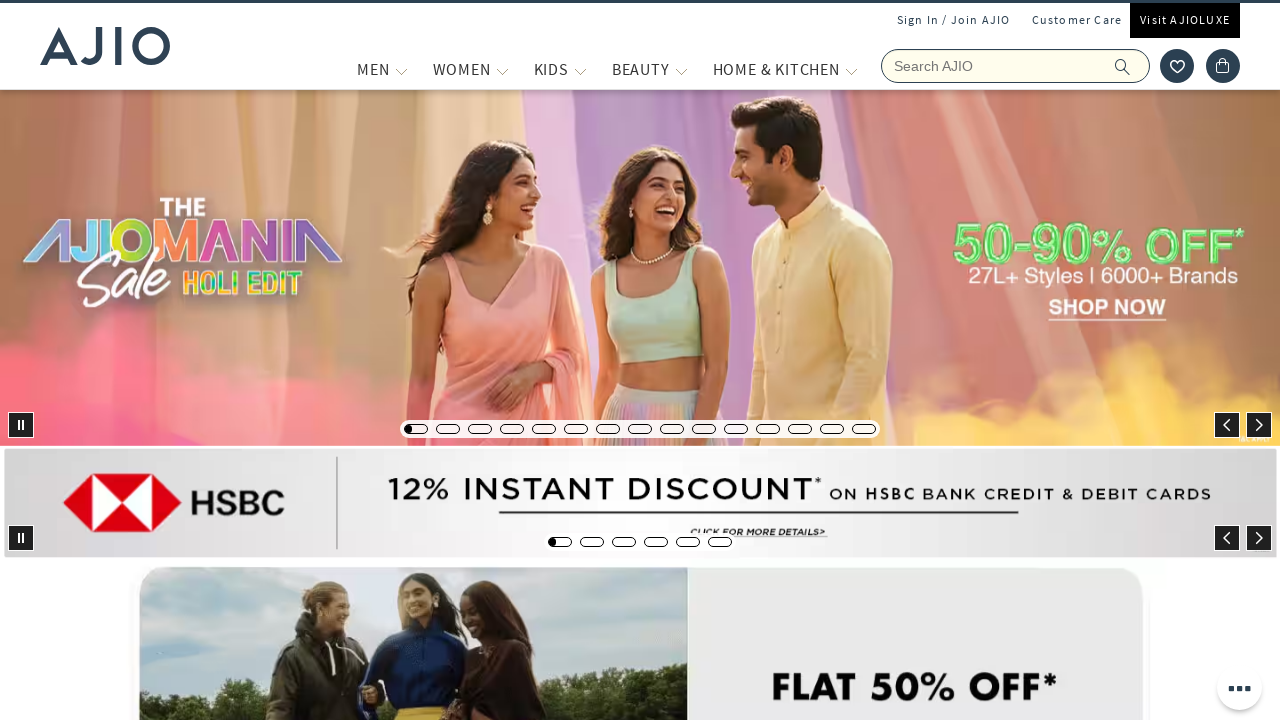

Waited for MEN menu link selector to be available in the navigation
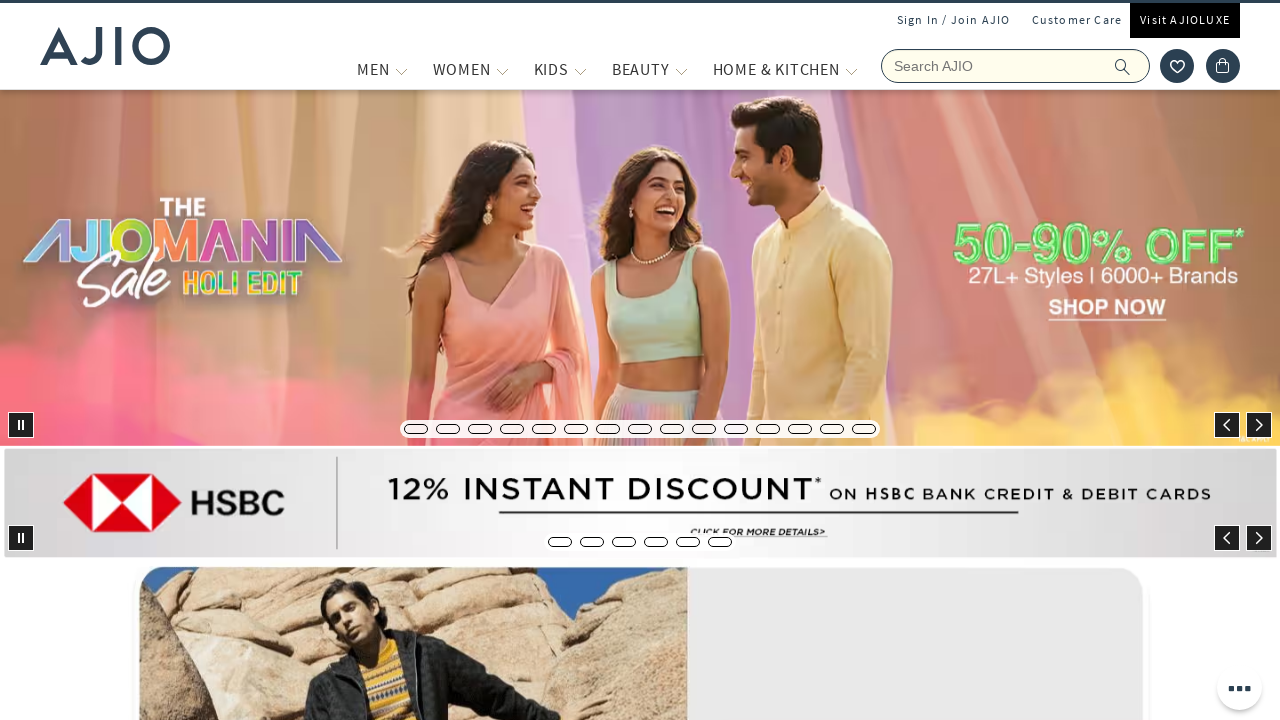

Located MEN section link element
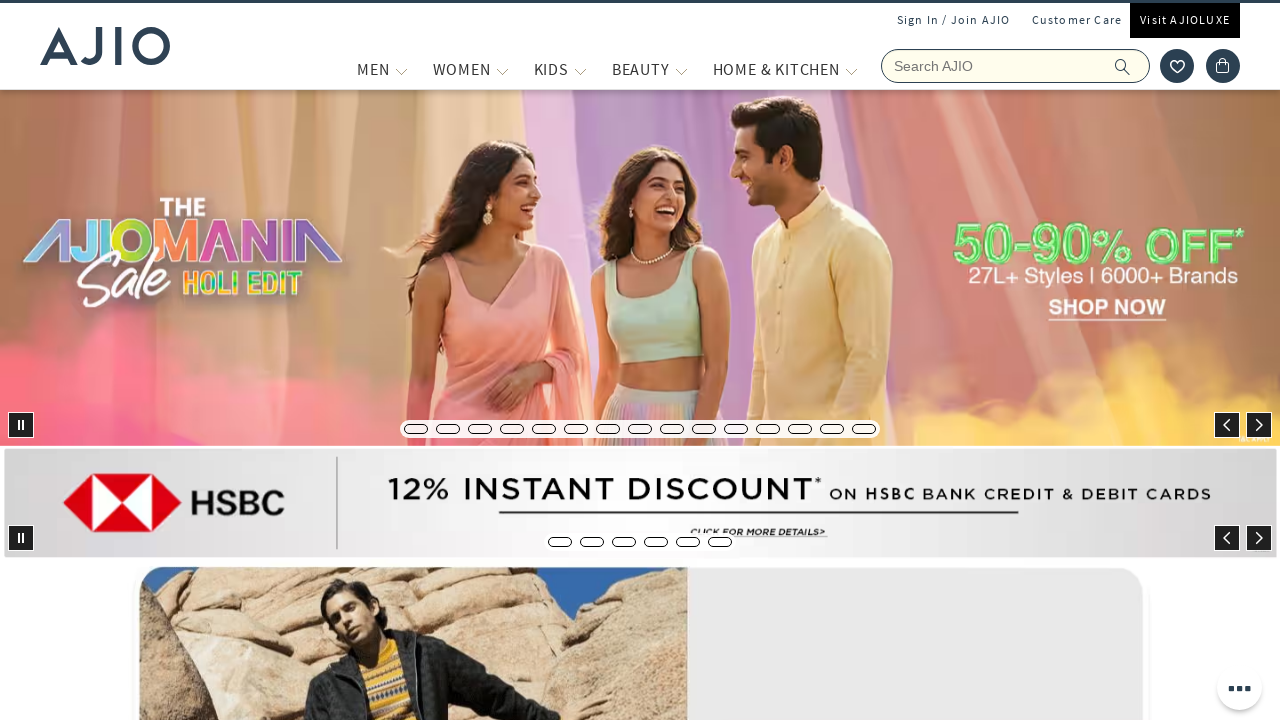

Verified MEN section link is visible in the navigation menu
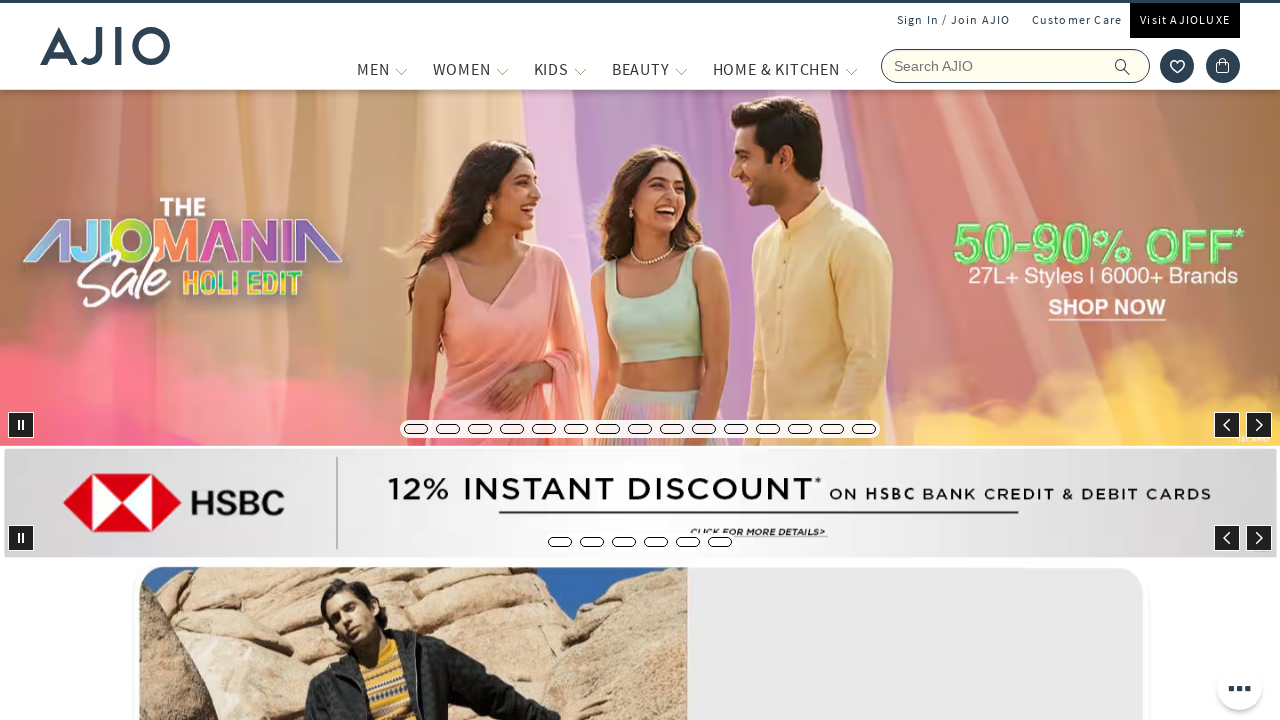

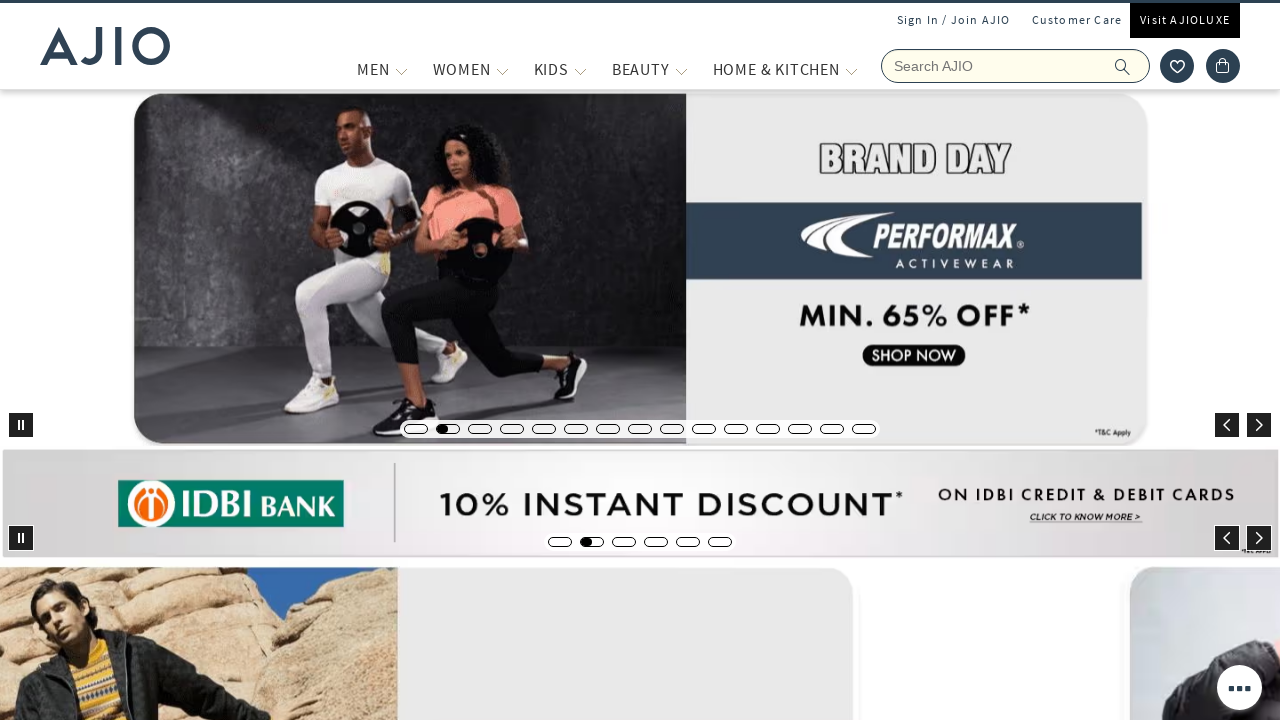